Tests checkbox functionality by clicking a checkbox and verifying its selected state

Starting URL: https://rahulshettyacademy.com/dropdownsPractise

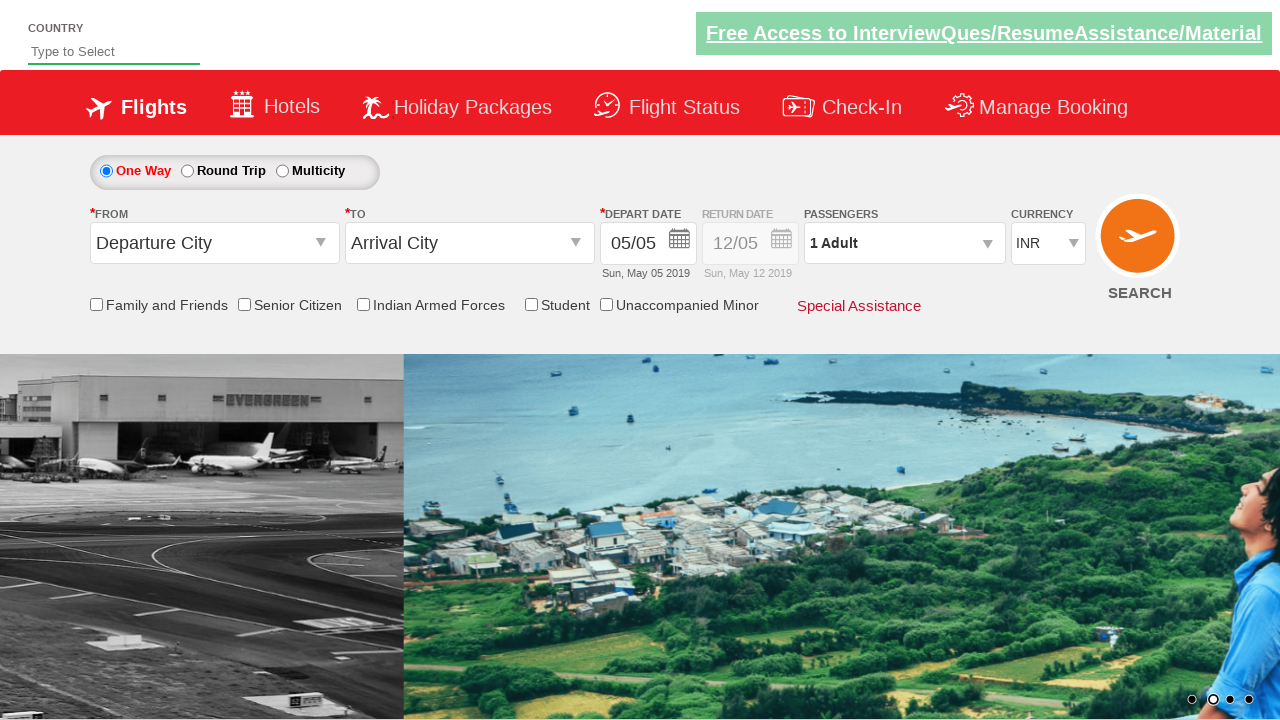

Clicked the friends and family checkbox at (96, 304) on #ctl00_mainContent_chk_friendsandfamily
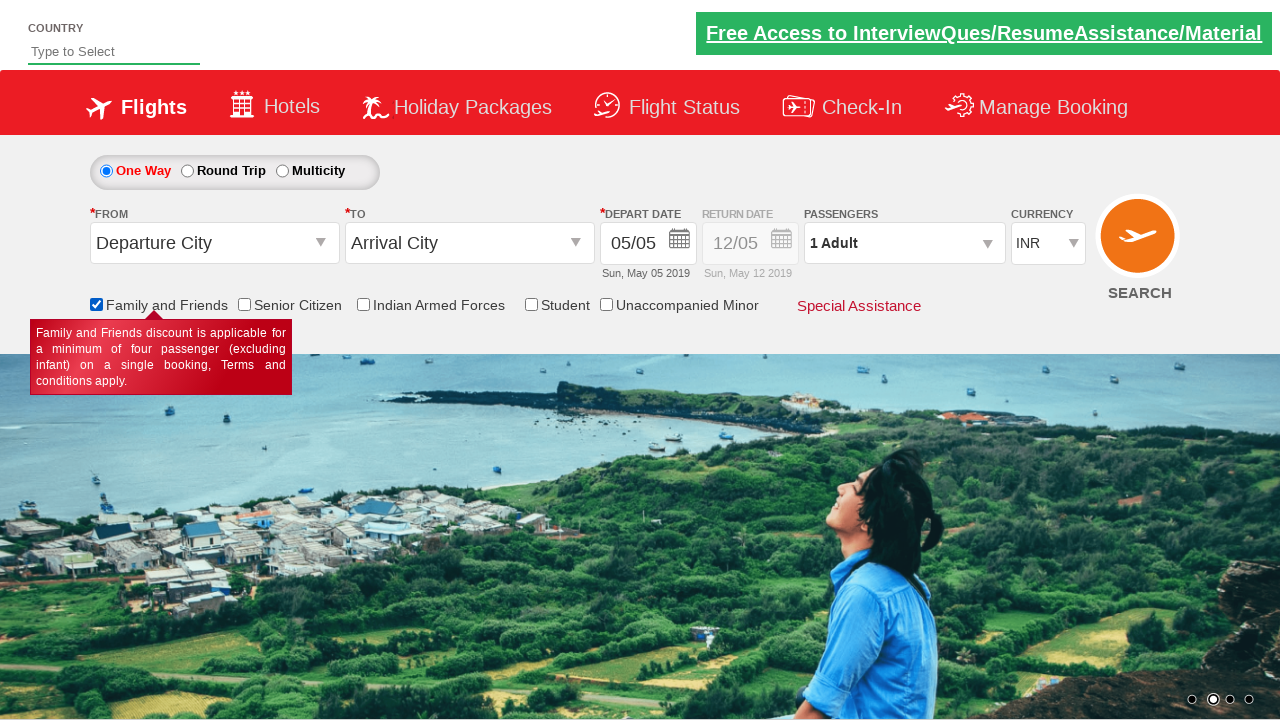

Verified checkbox is selected
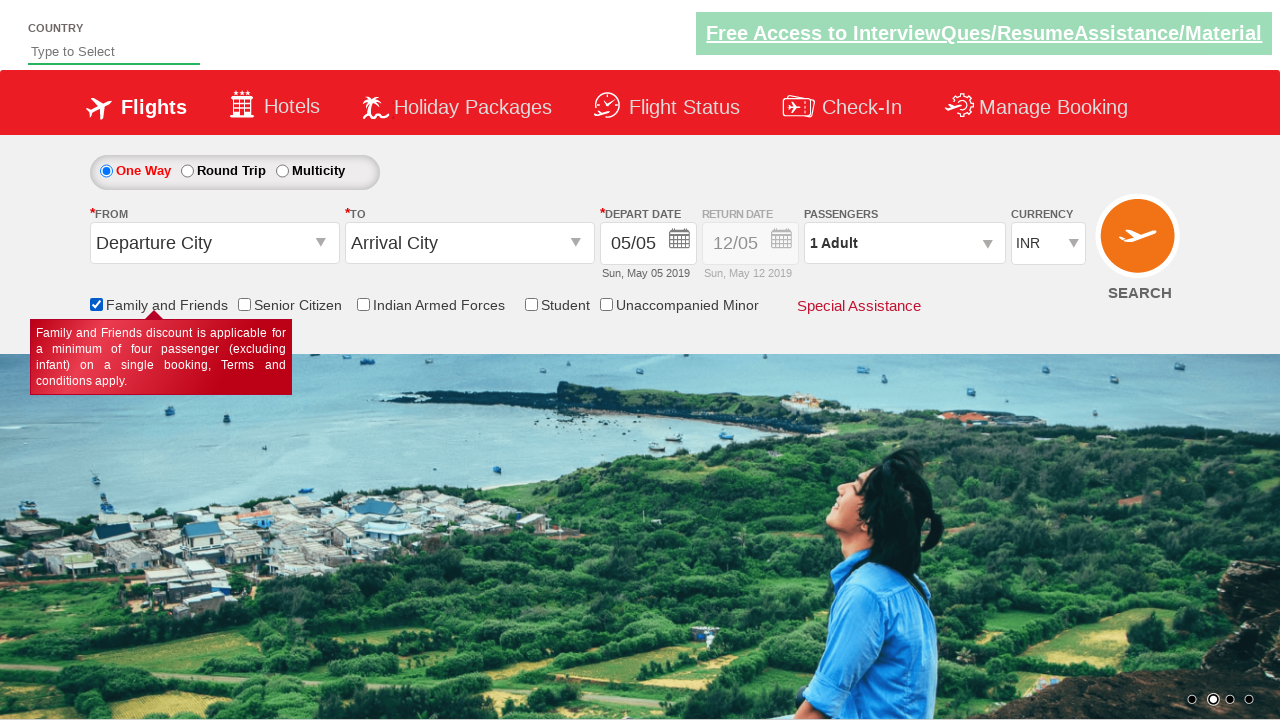

Counted total checkboxes on the page: 6
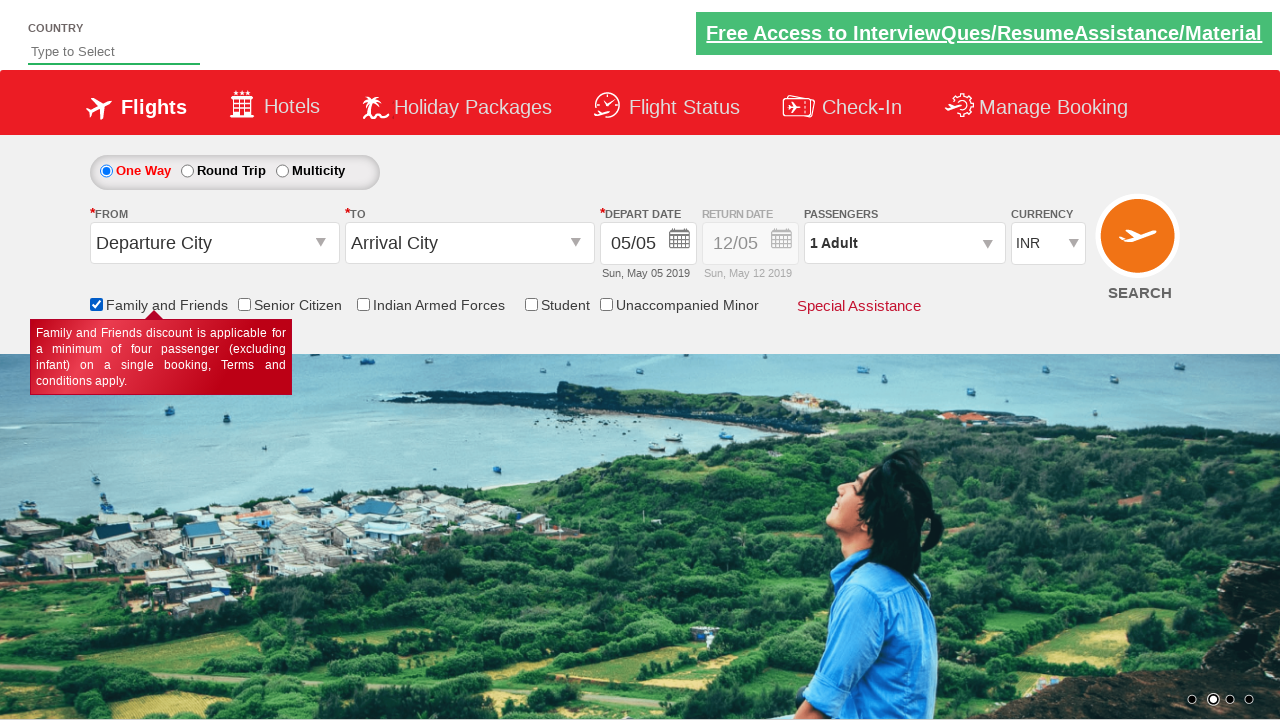

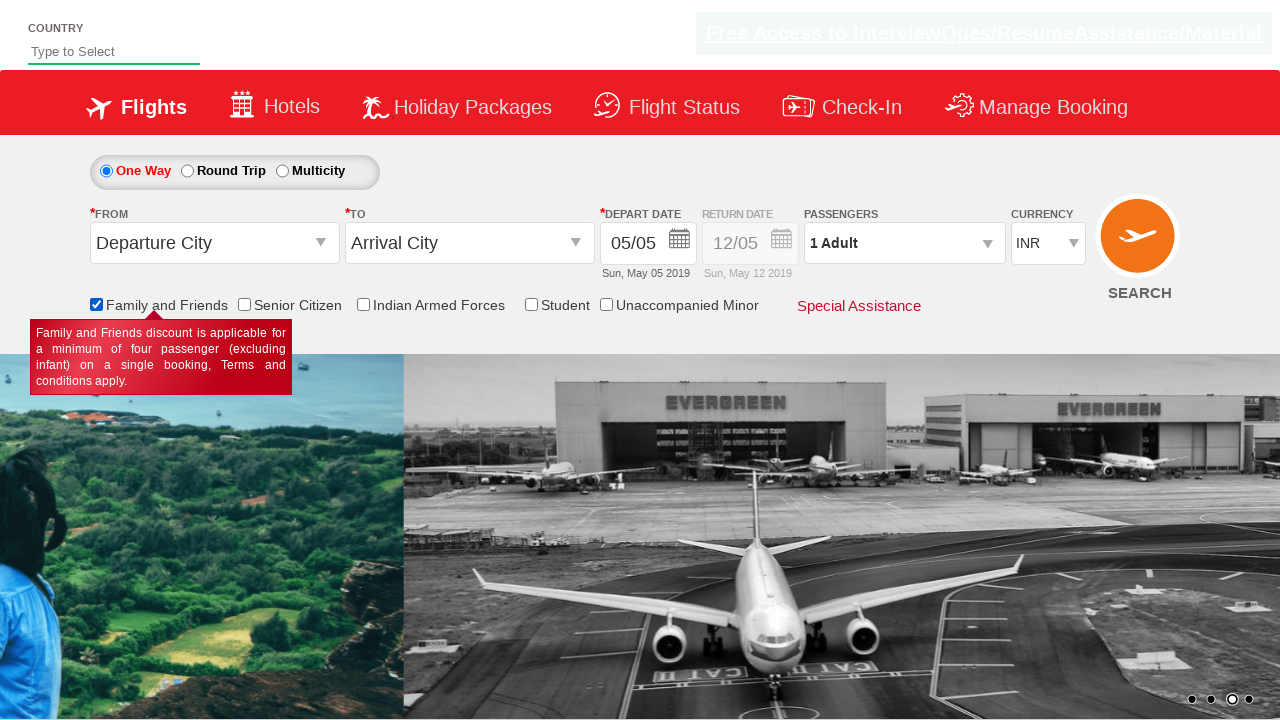